Tests XPath locator strategies including sibling-to-sibling and sibling-to-parent-to-sibling navigation by getting text from a button and clicking a link in the header

Starting URL: https://rahulshettyacademy.com/AutomationPractice/

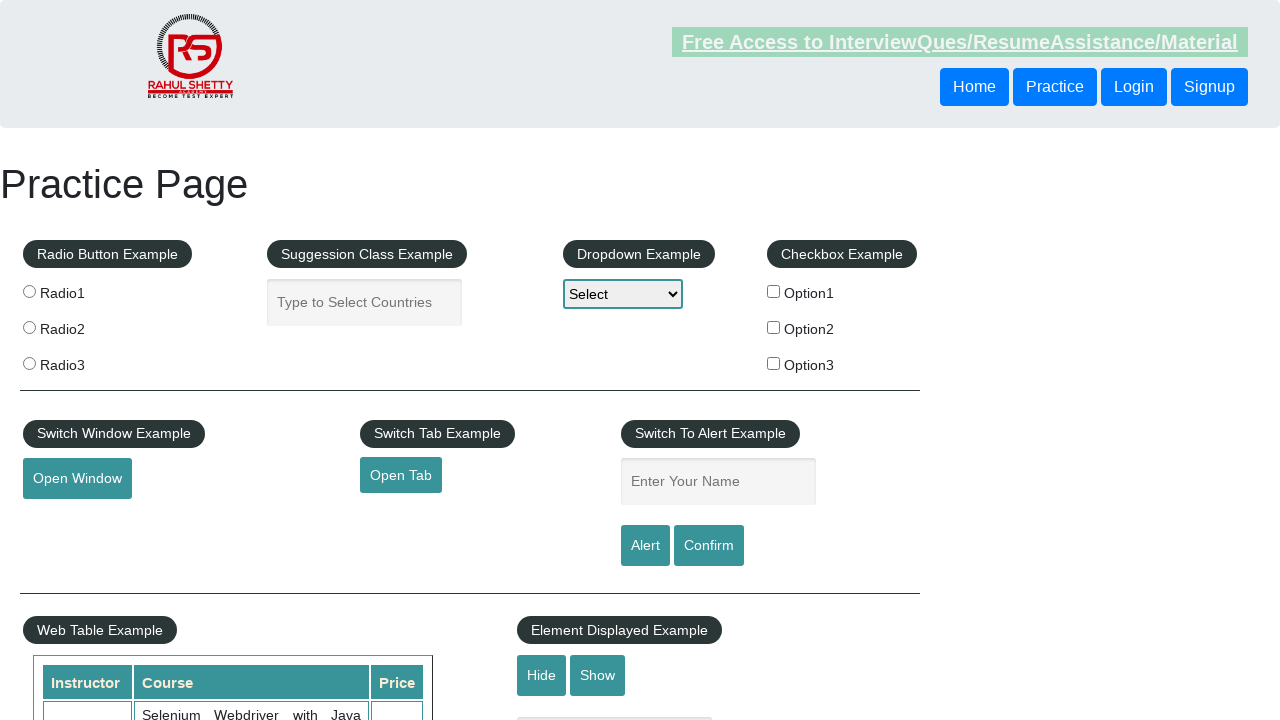

Retrieved text from sibling button using XPath sibling-to-sibling navigation
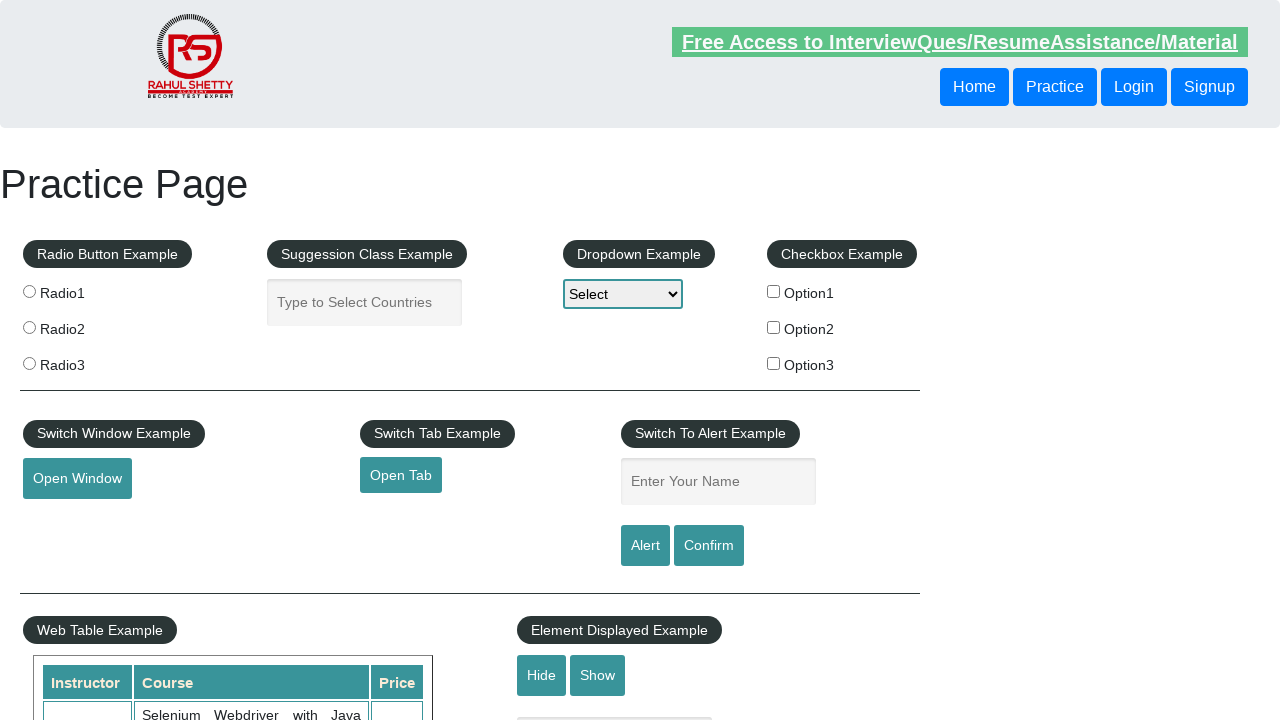

Clicked header link using XPath sibling-to-parent-to-sibling navigation at (960, 42) on xpath=//header/div/button[1]/parent::div/parent::header/a[2]
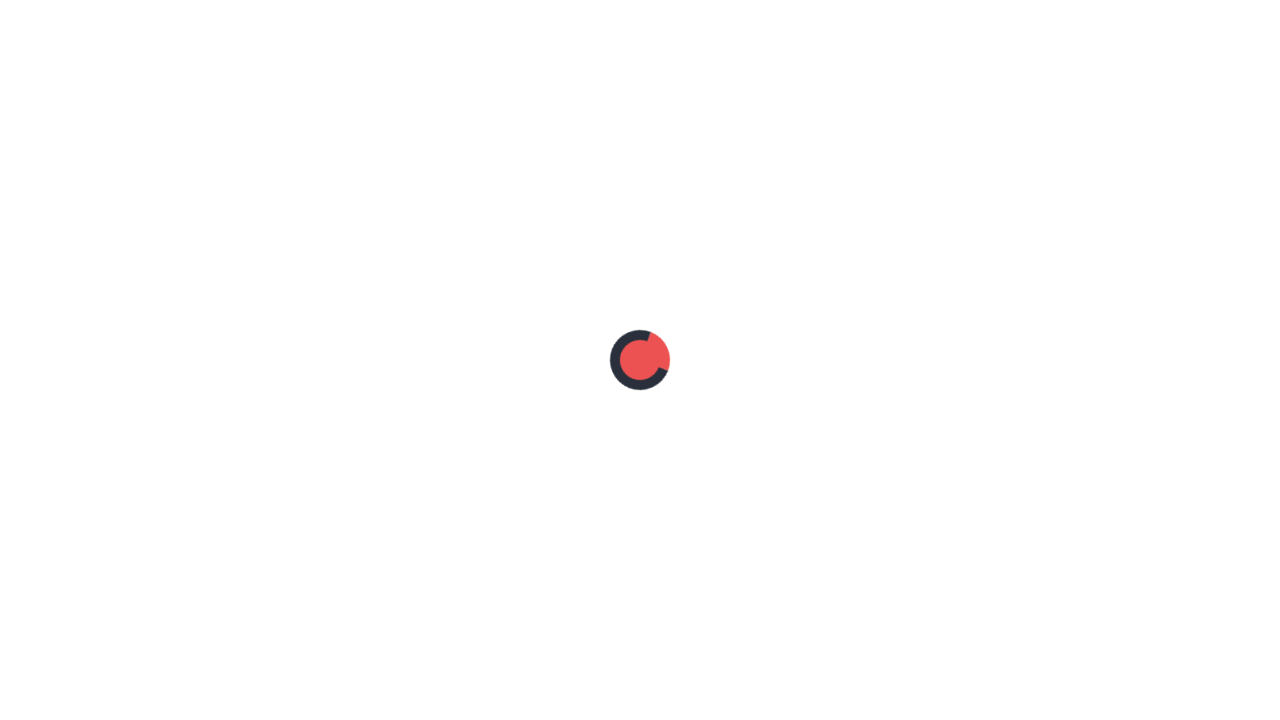

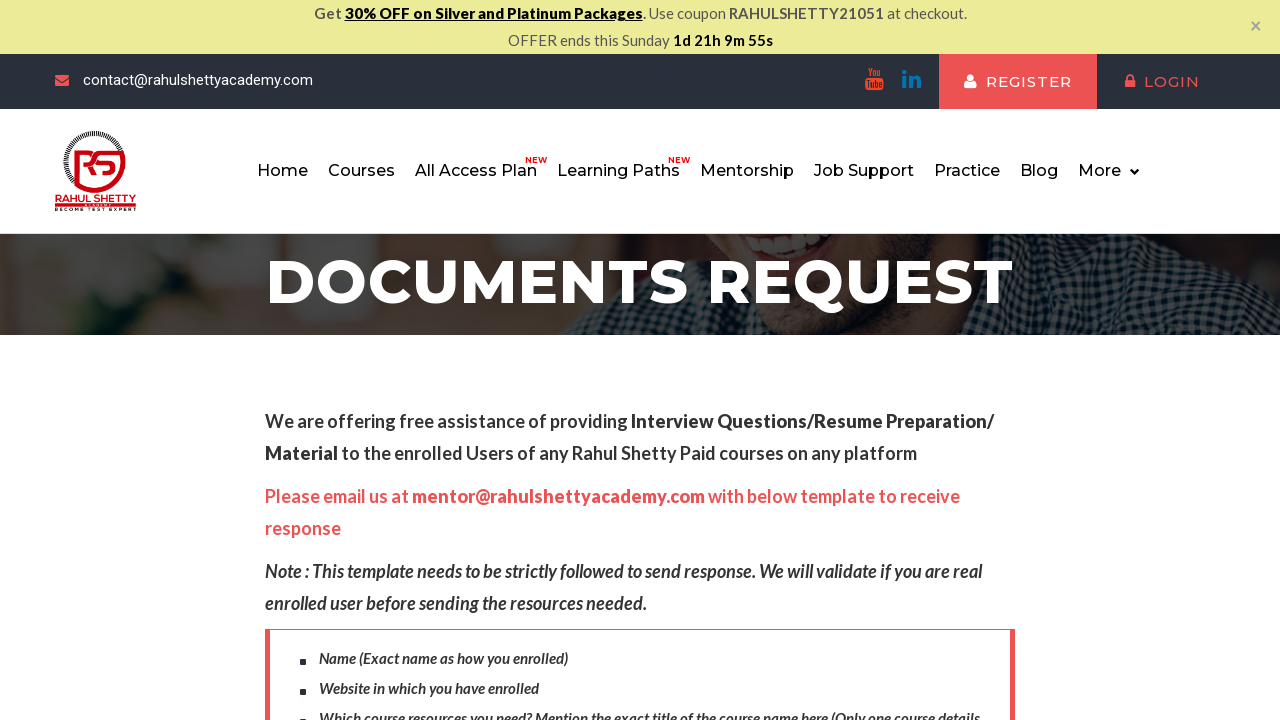